Tests progress bar functionality by navigating to the Widgets section, clicking on Progress Bar menu item, starting the progress bar, and waiting for it to reach 100% to verify the reset button appears.

Starting URL: https://demoqa.com/

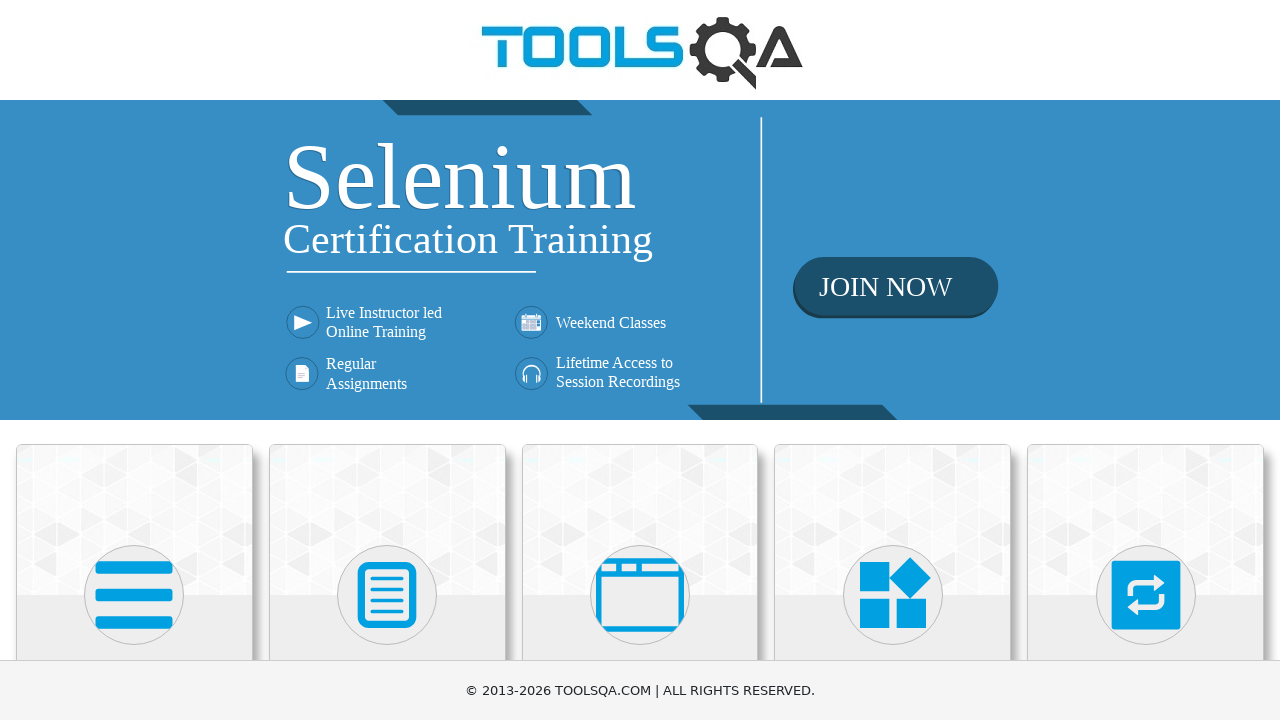

Clicked on Widgets card at (893, 360) on xpath=//div[@class='card-body']/h5[text()='Widgets']
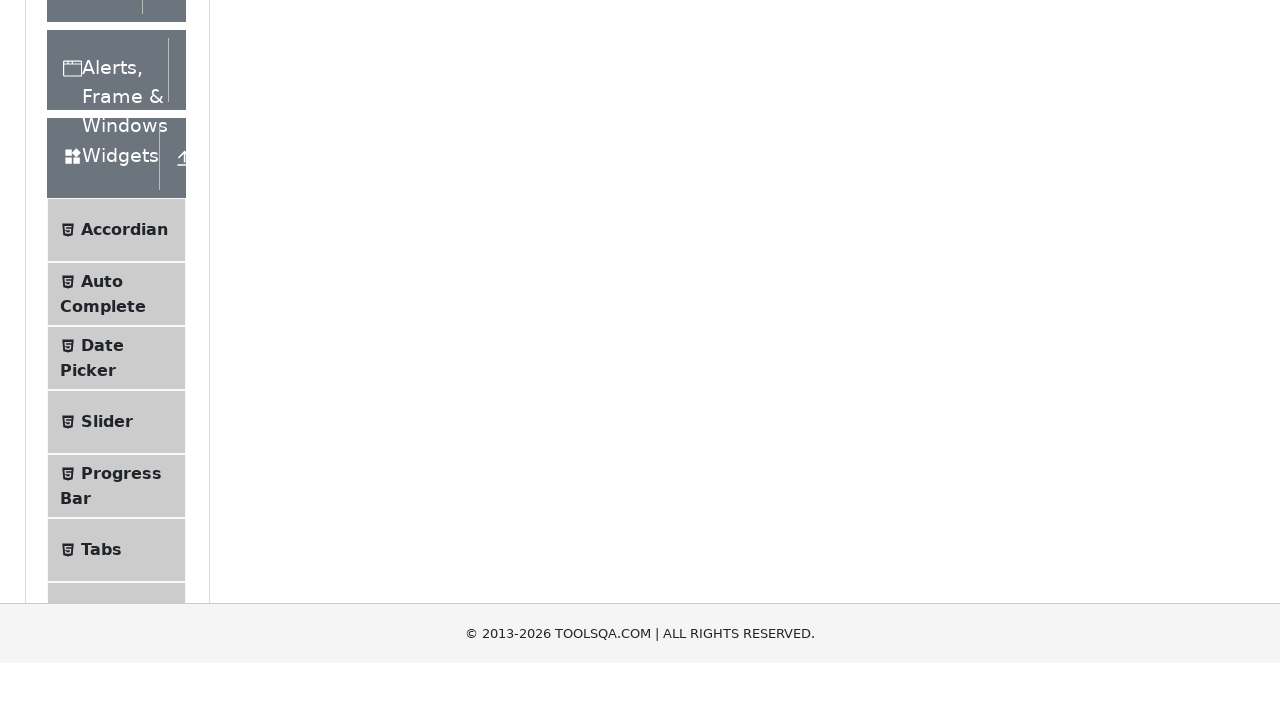

Located Progress Bar menu item
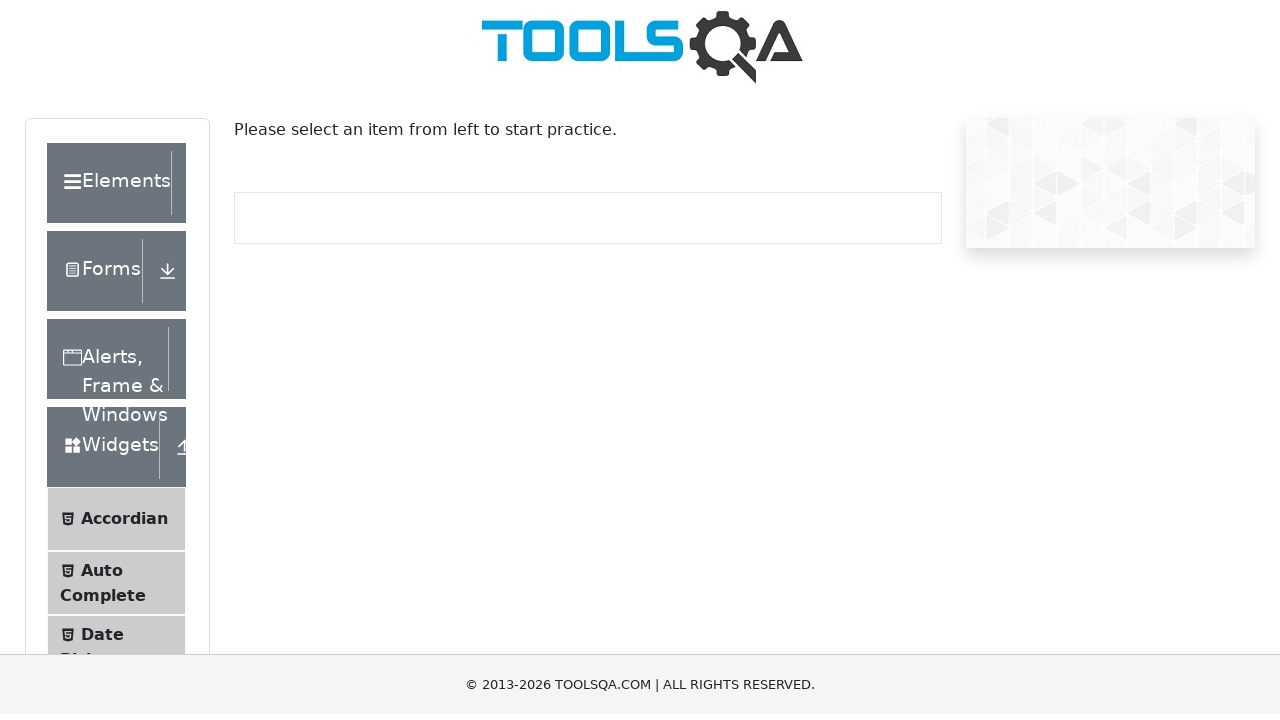

Scrolled Progress Bar menu item into view
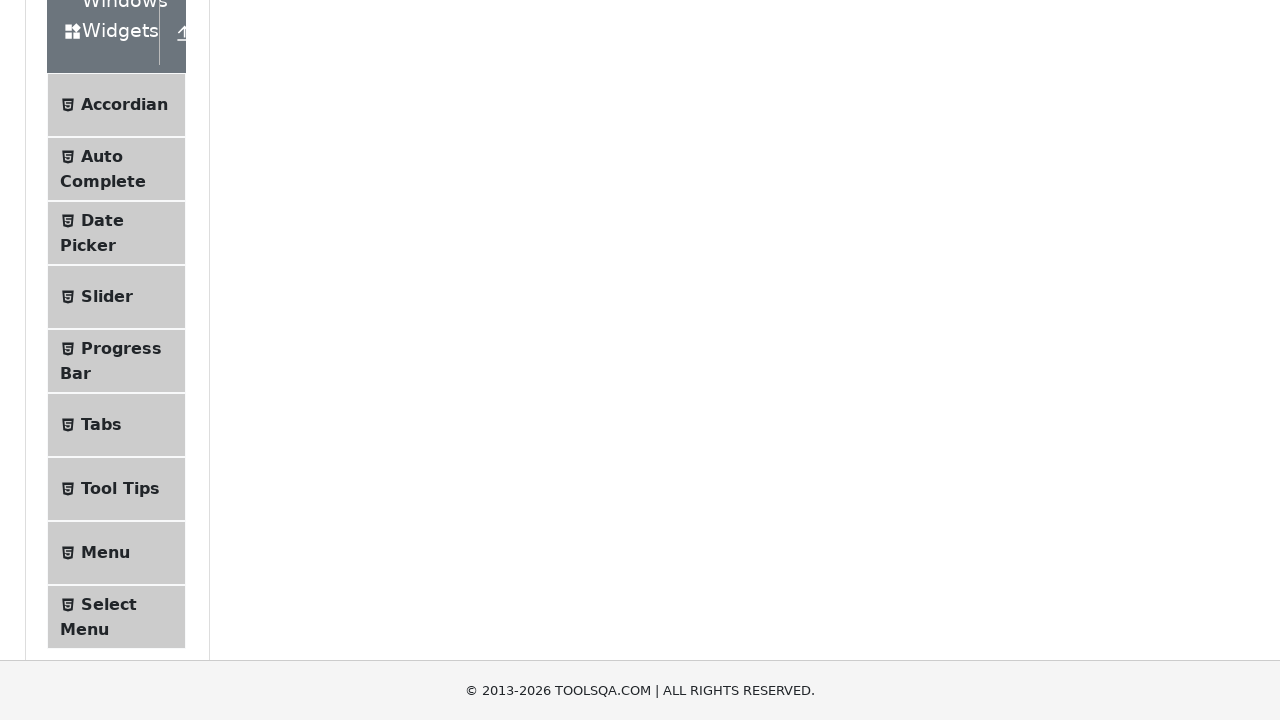

Clicked on Progress Bar menu item at (121, 348) on xpath=//li[contains(@id, 'item-4')]//span[contains(text(), 'Progress Bar')]
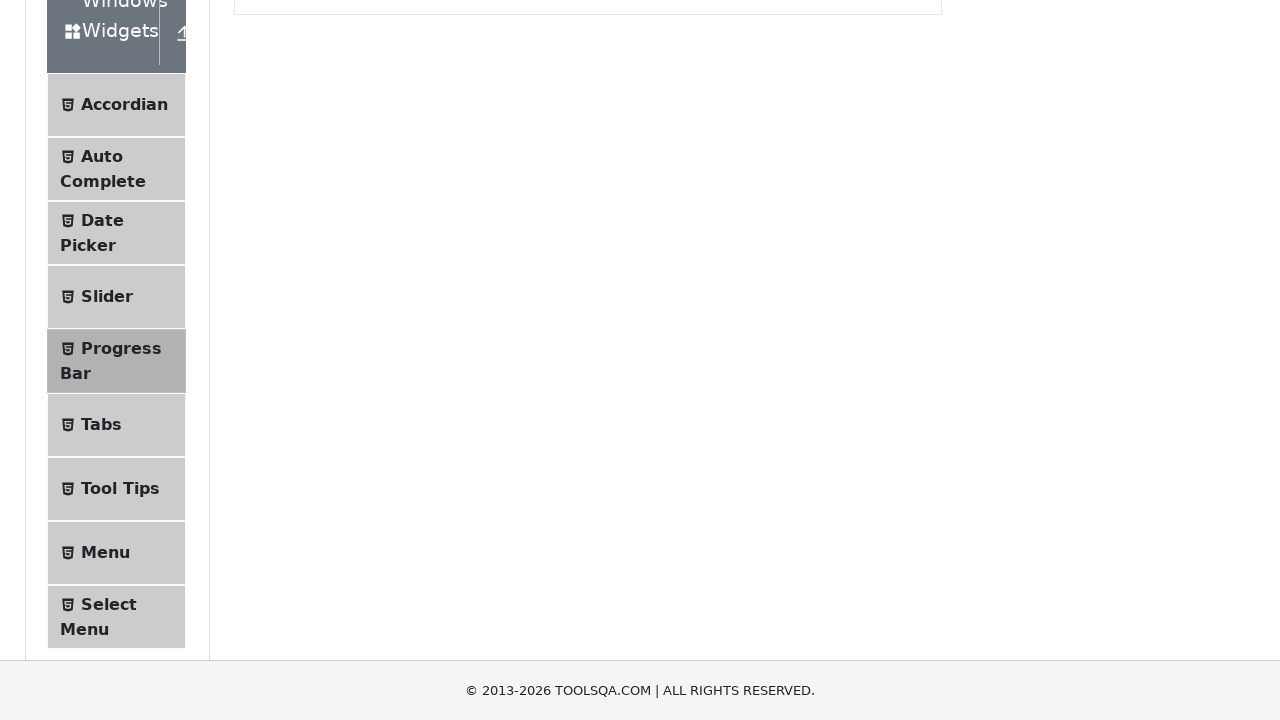

Clicked Start button to begin progress bar at (266, 314) on #startStopButton
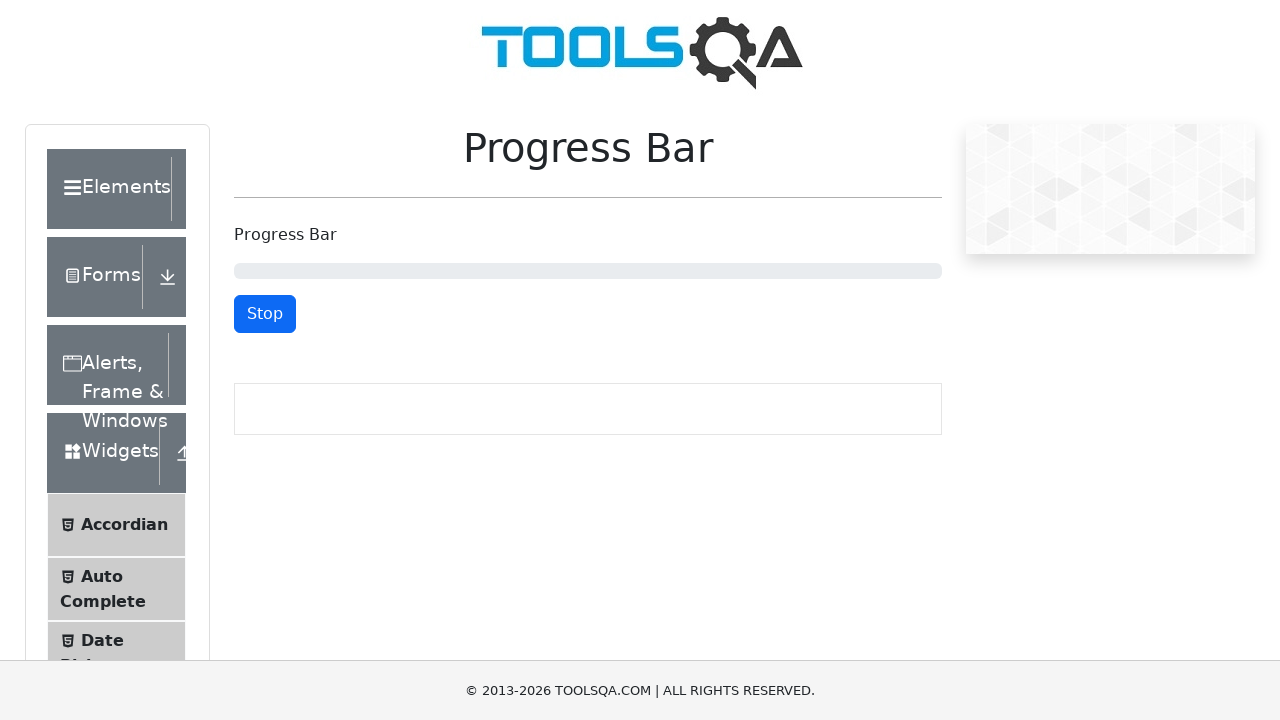

Progress bar reached 100%
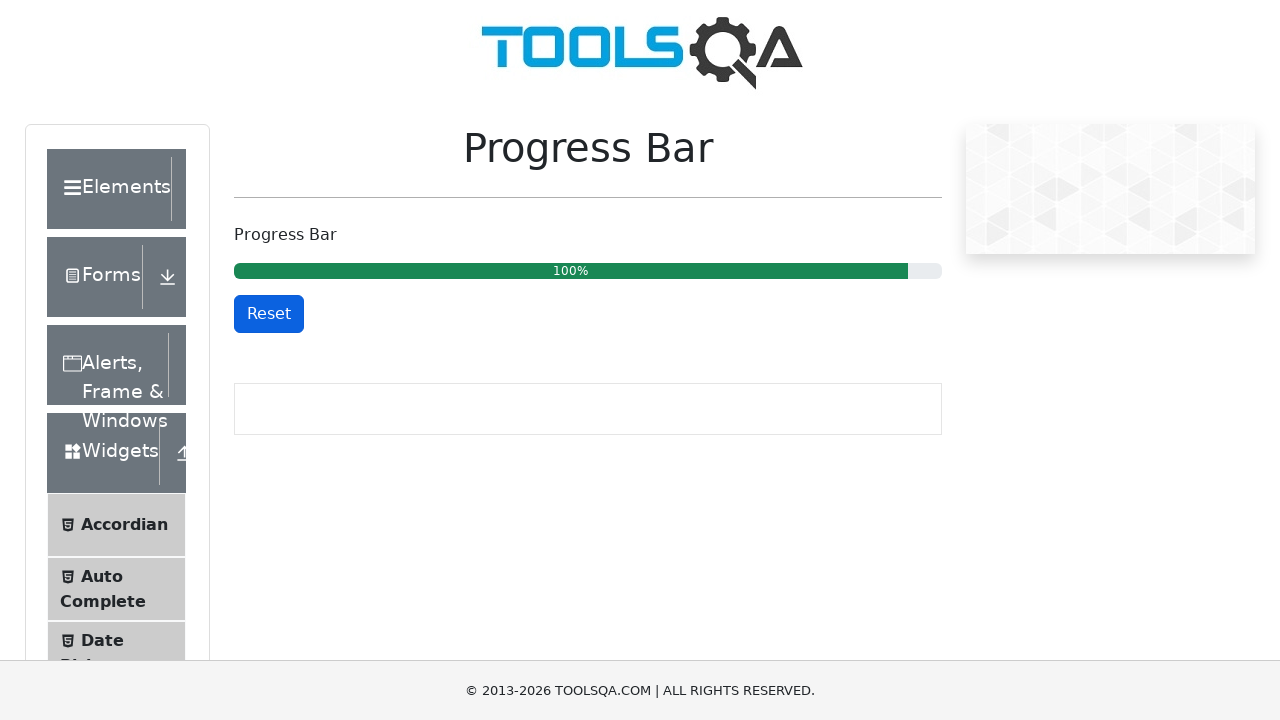

Reset button is now visible
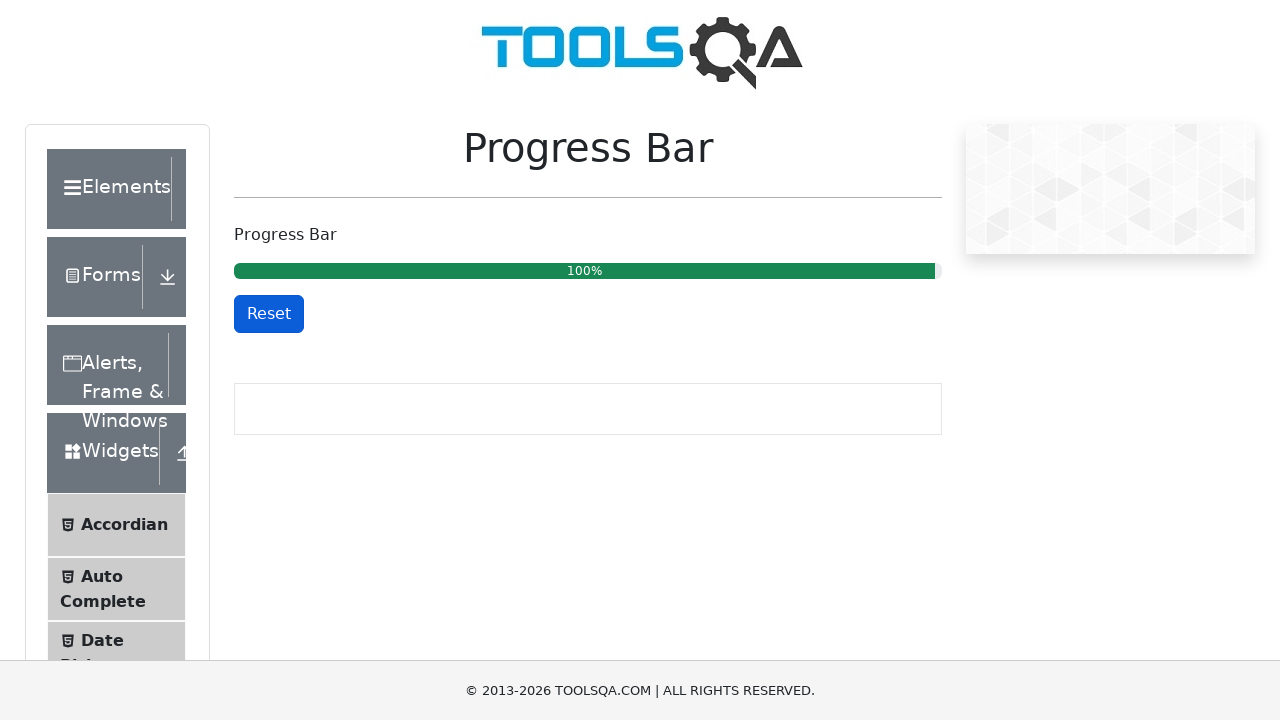

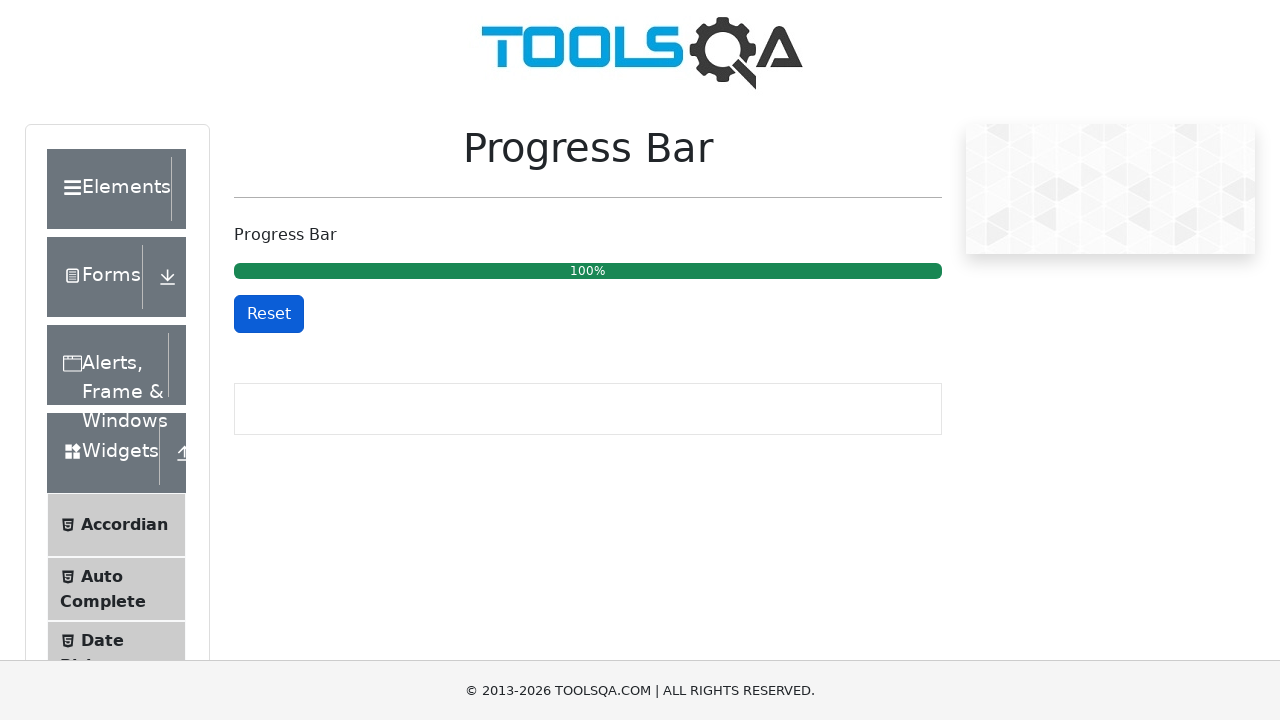